Tests filtering tasks by status (Active, Completed, All) after adding and completing tasks

Starting URL: https://todomvc.com/examples/react/dist/

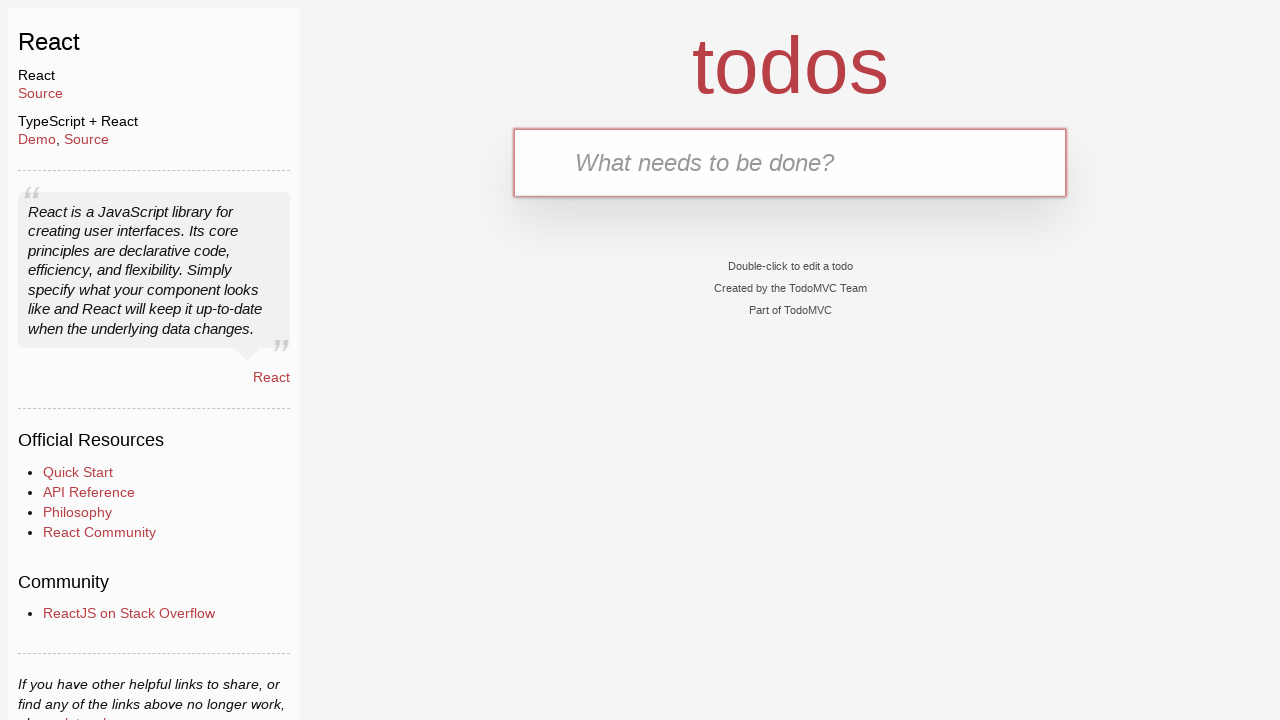

Filled todo input with 'Task 1' on #todo-input
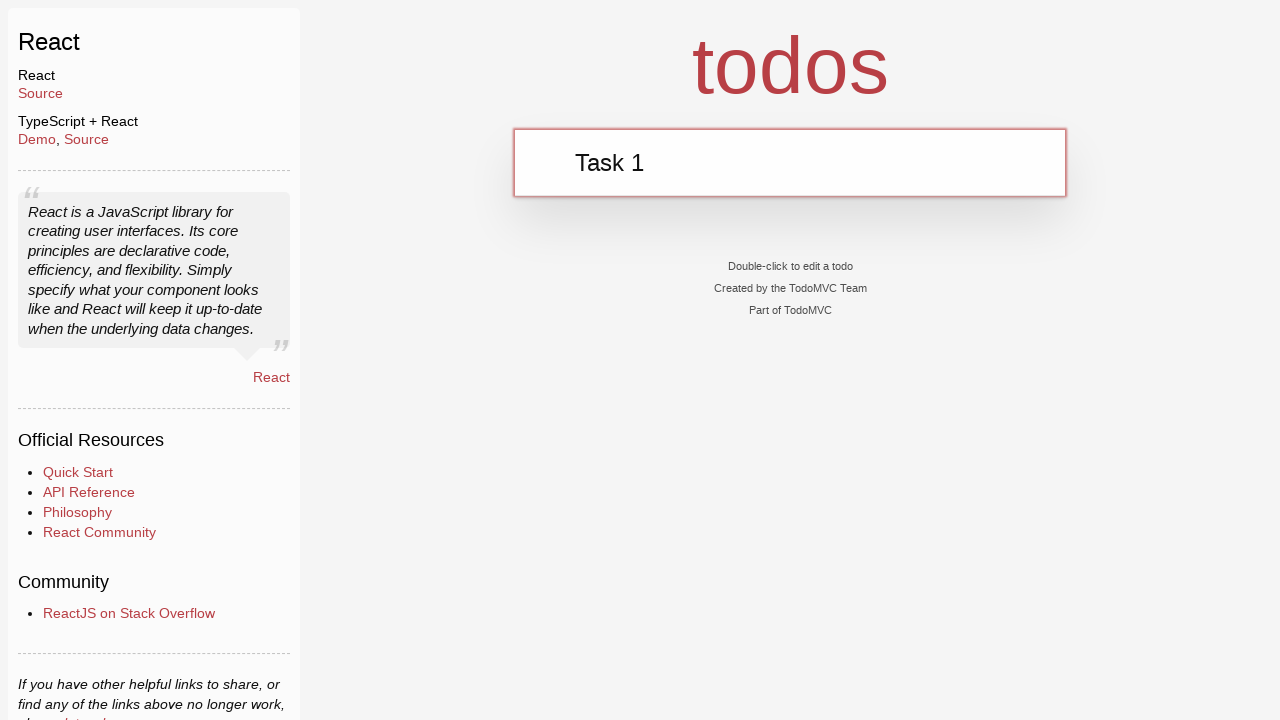

Pressed Enter to add task 'Task 1' on #todo-input
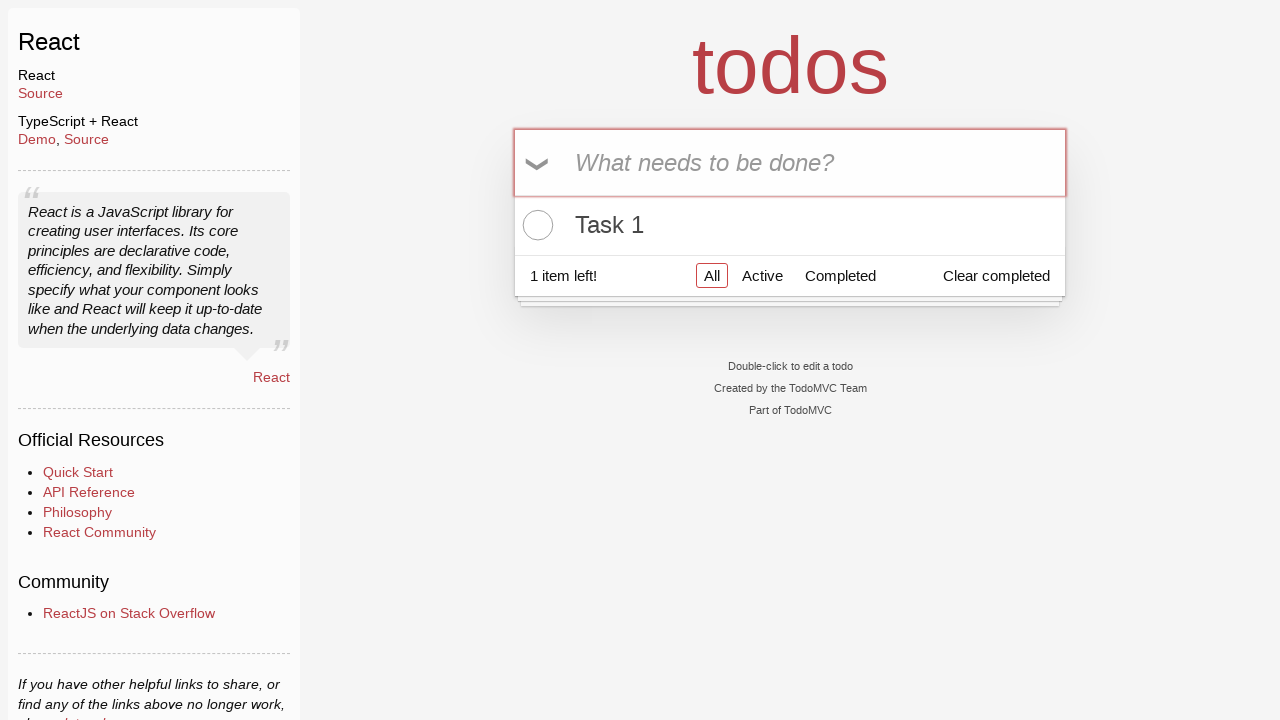

Filled todo input with 'Task 2' on #todo-input
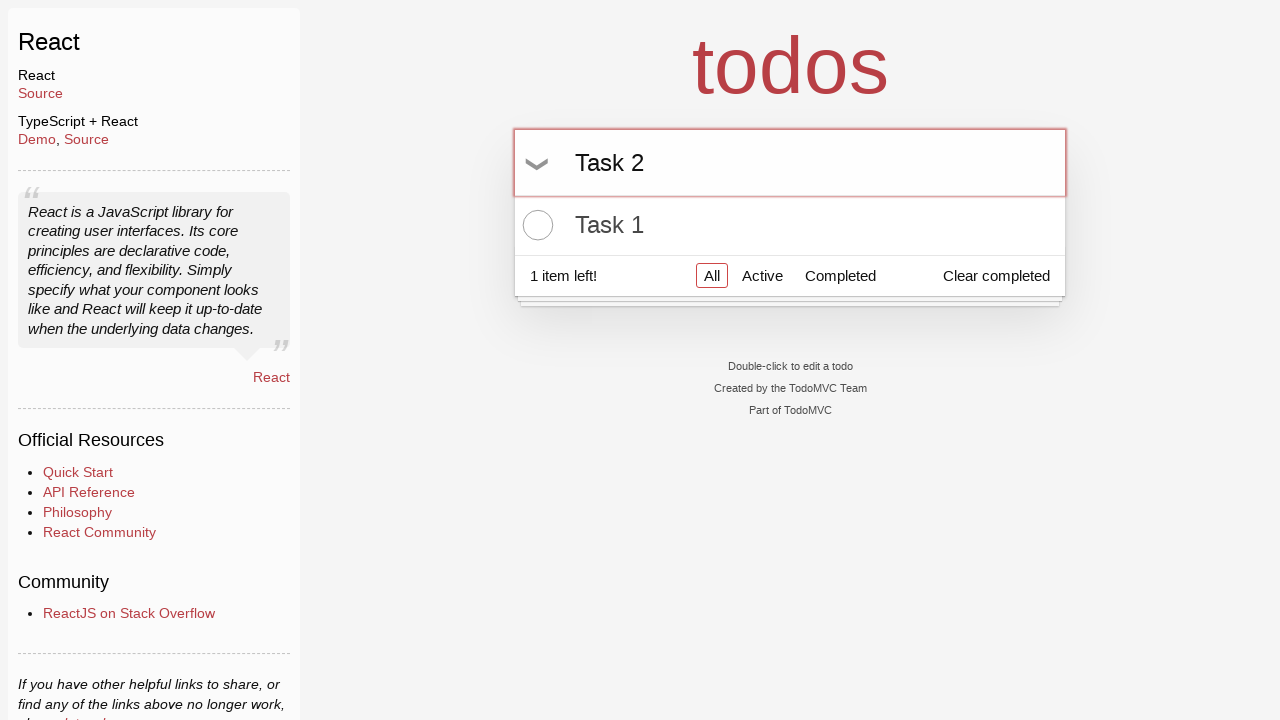

Pressed Enter to add task 'Task 2' on #todo-input
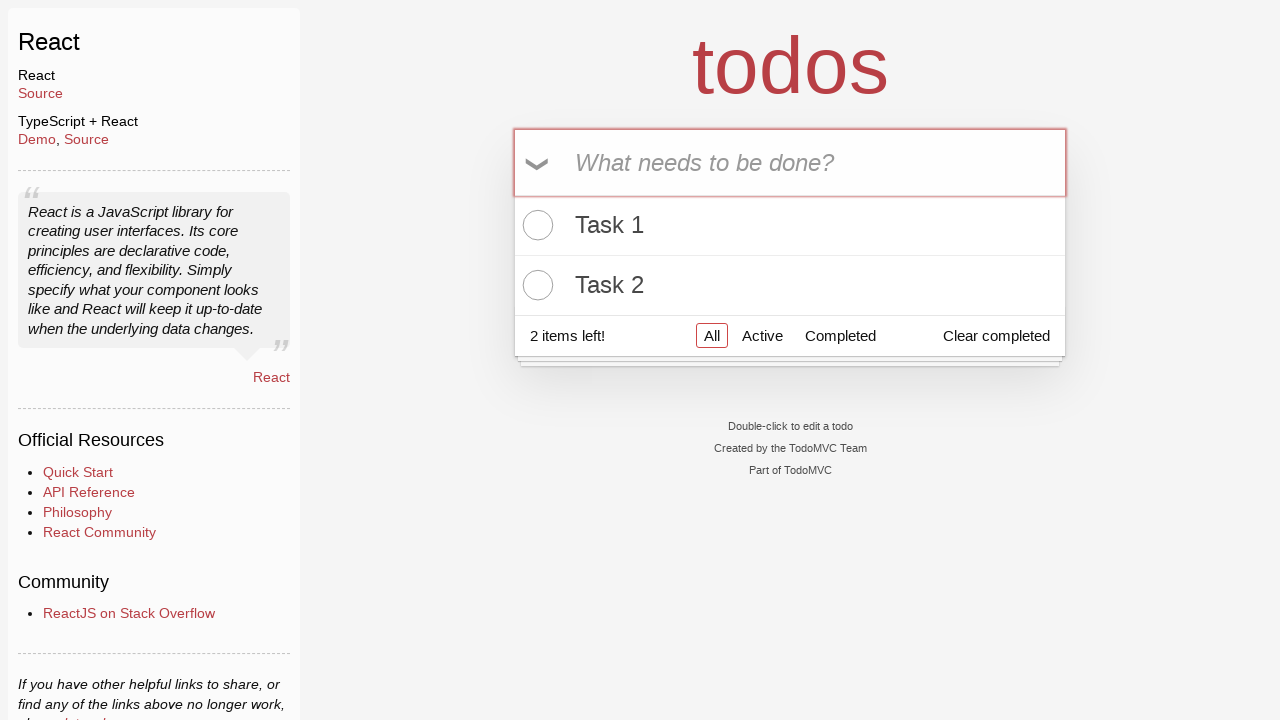

Filled todo input with 'Task 3' on #todo-input
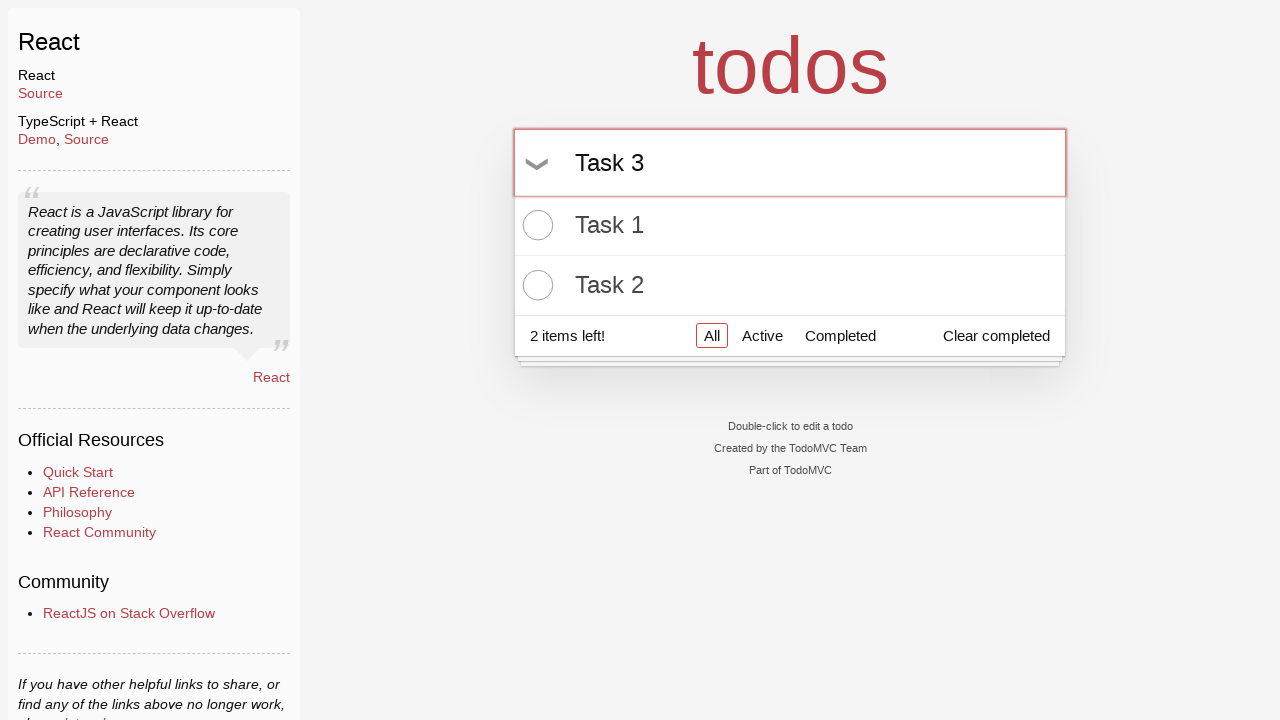

Pressed Enter to add task 'Task 3' on #todo-input
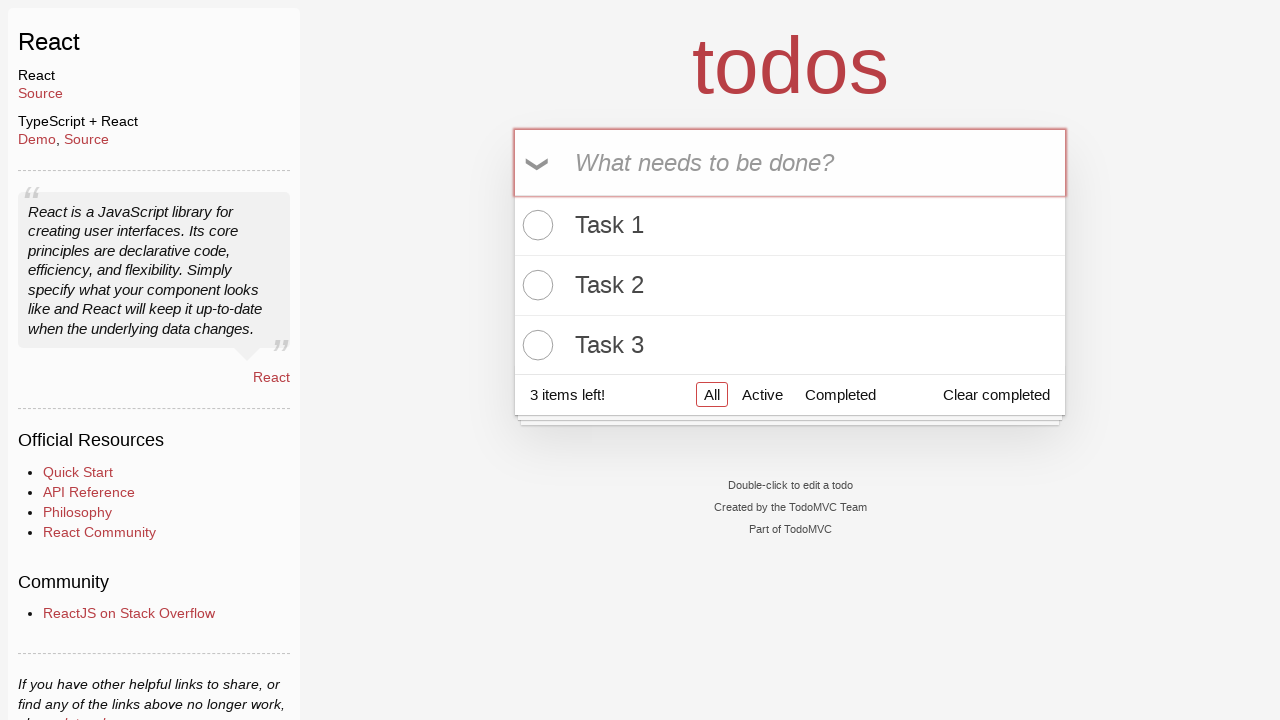

Clicked checkbox to complete Task 1 at (535, 225) on xpath=//label[text()='Task 1']/preceding-sibling::input
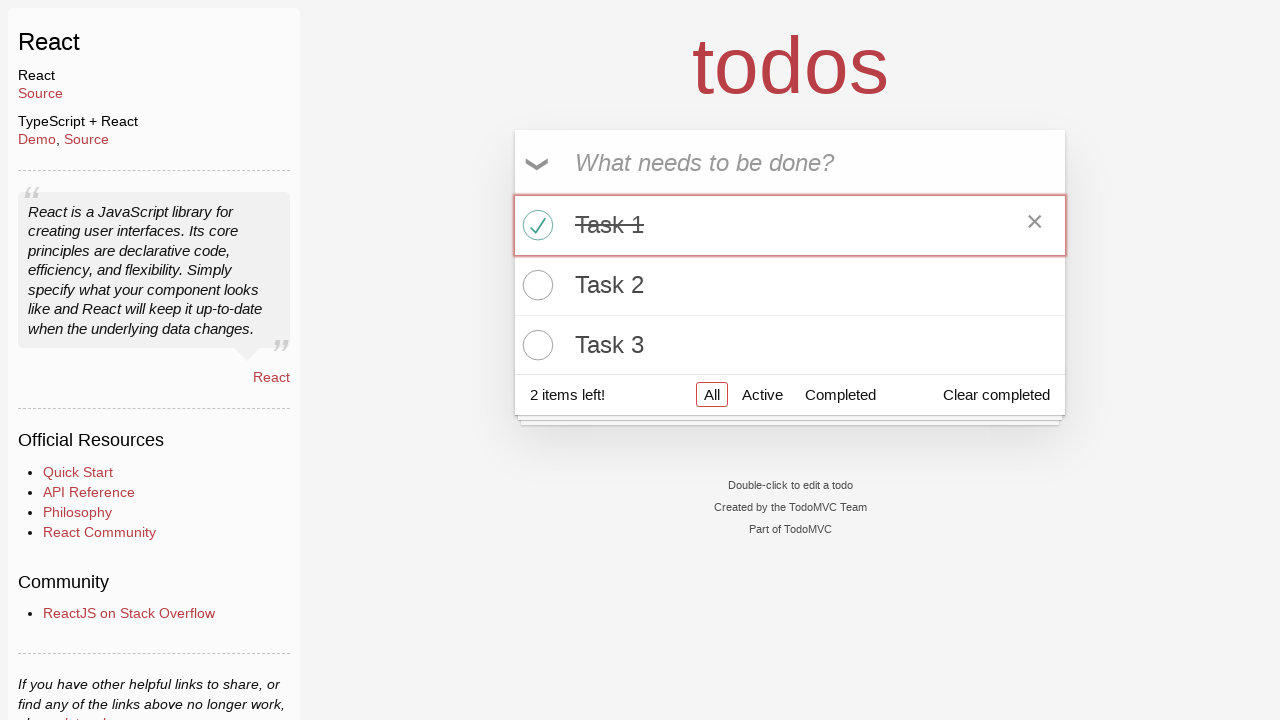

Clicked Completed filter at (840, 395) on text='Completed'
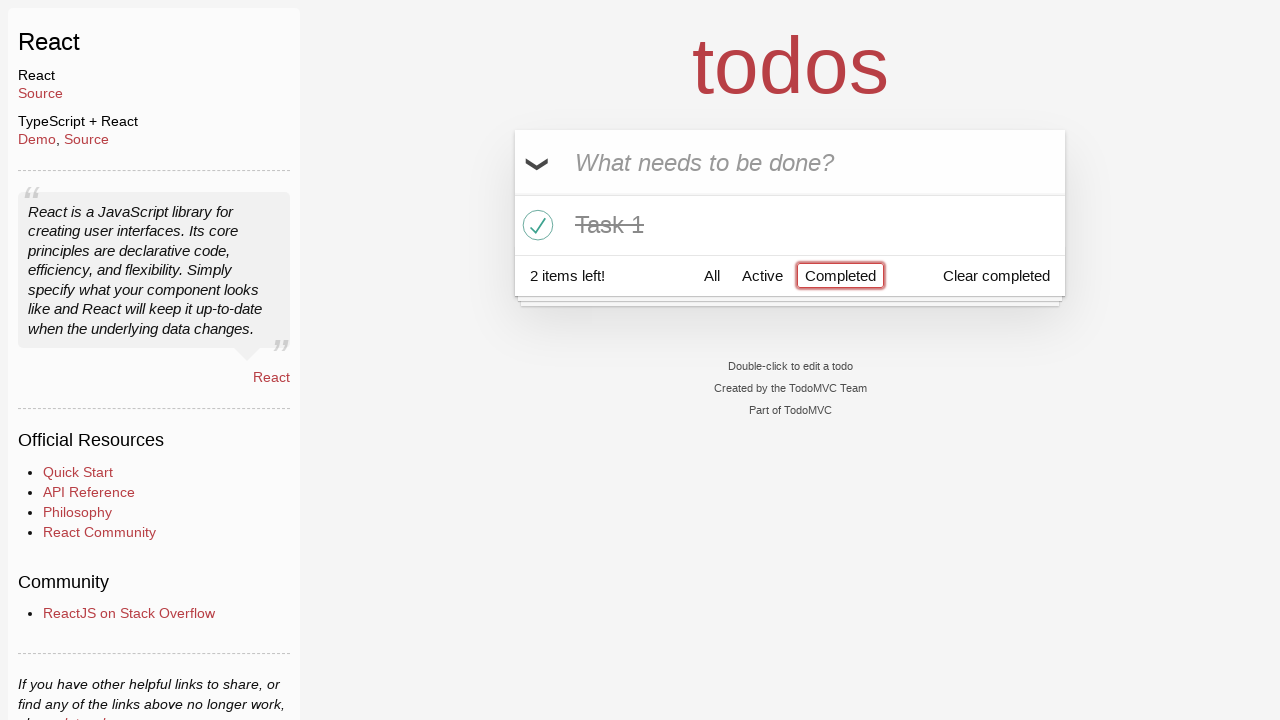

Completed tasks filter loaded, showing completed tasks
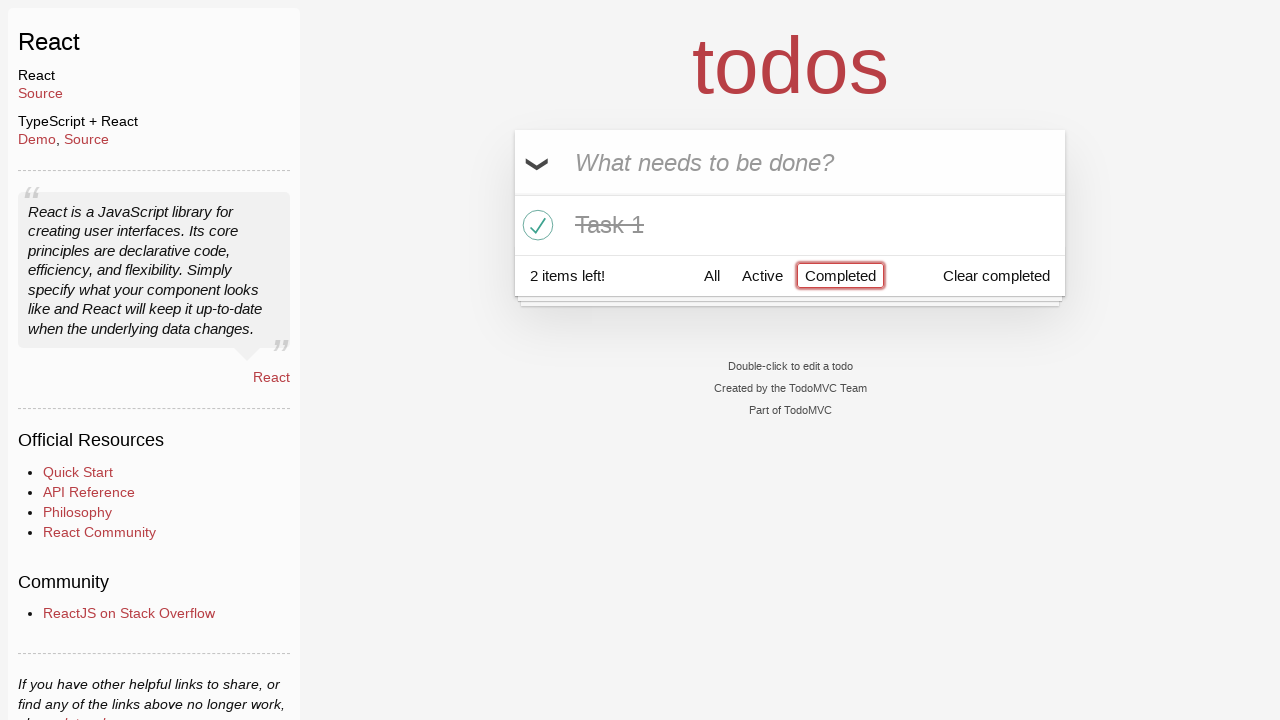

Clicked Active filter at (762, 275) on text='Active'
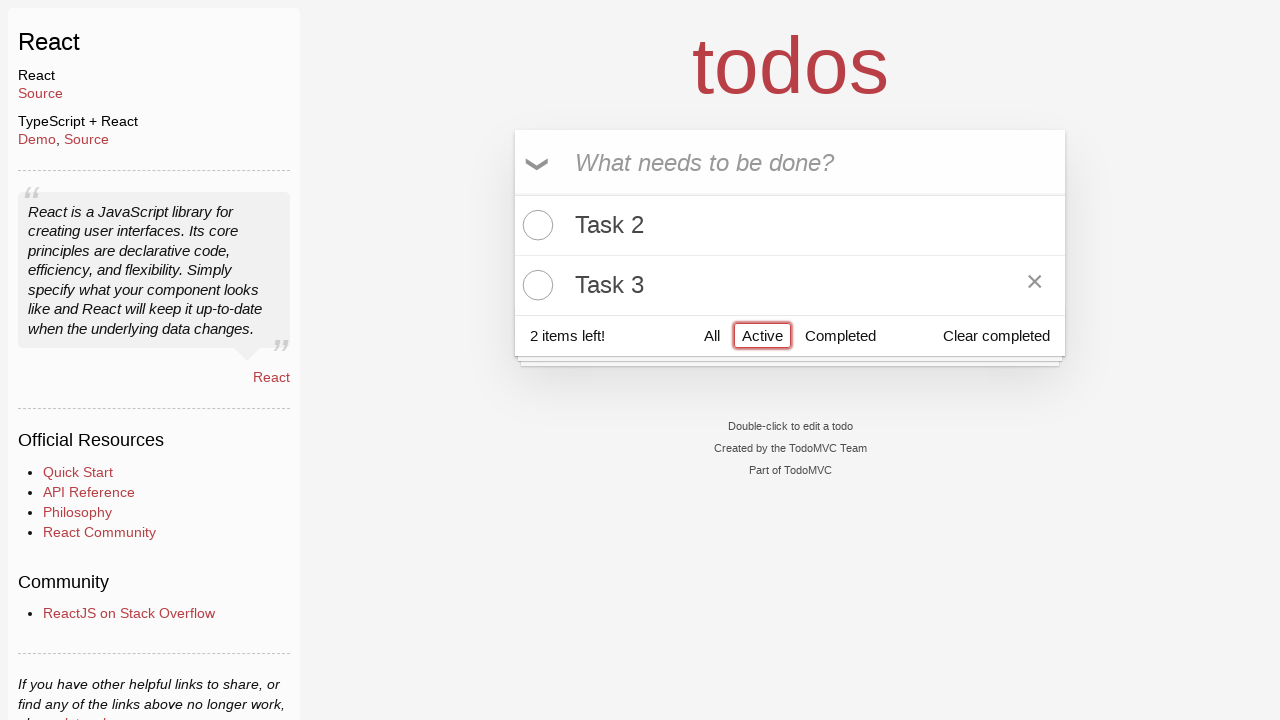

Active tasks filter loaded, showing active tasks
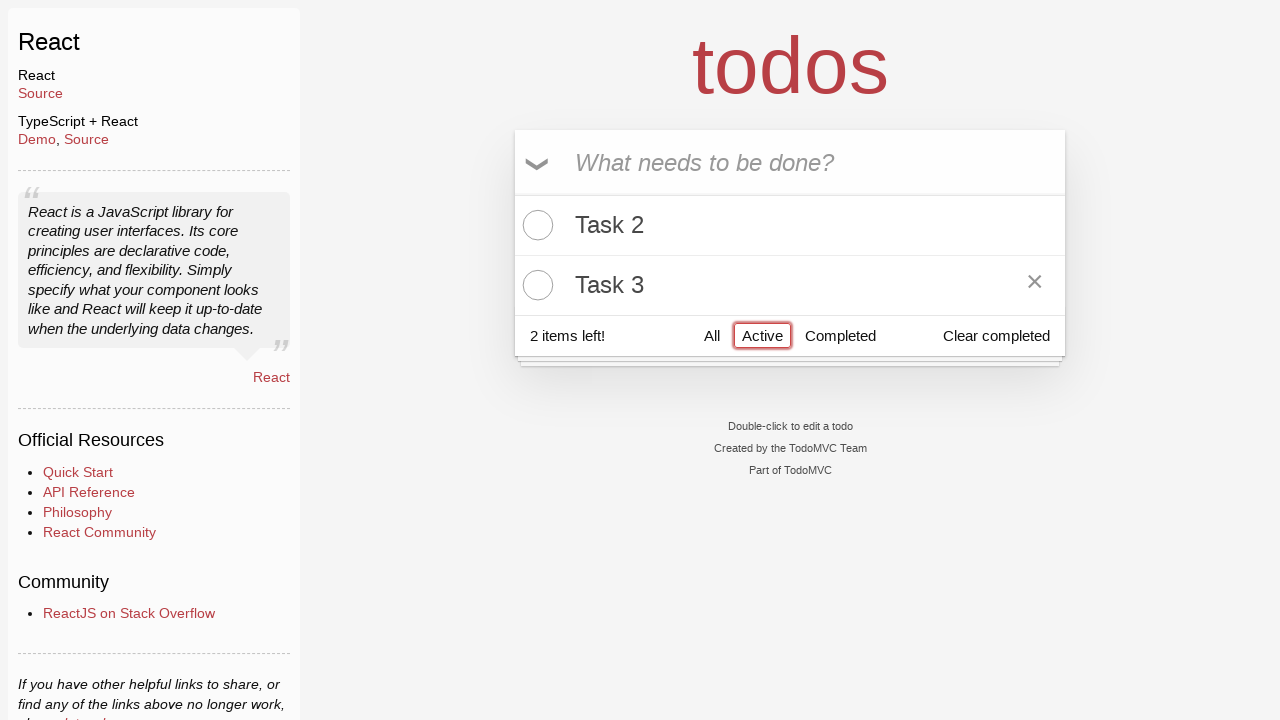

Clicked All filter at (712, 335) on text='All'
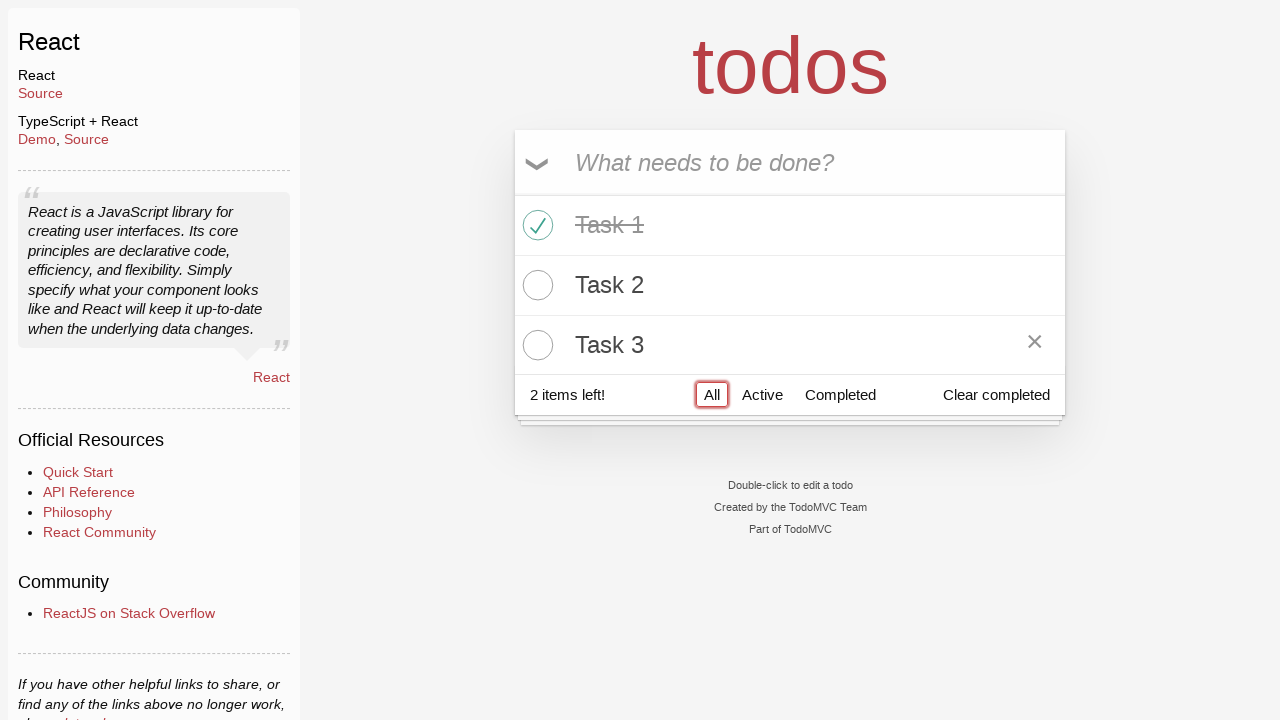

All tasks filter loaded, showing all tasks
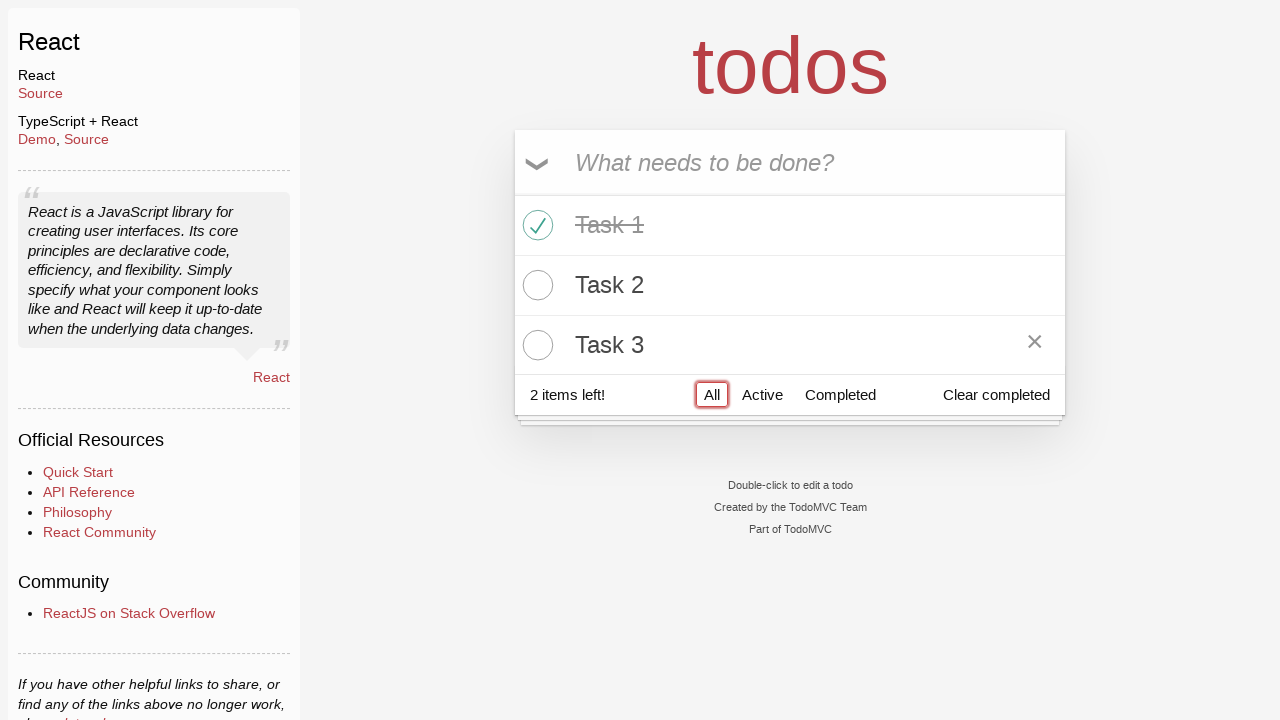

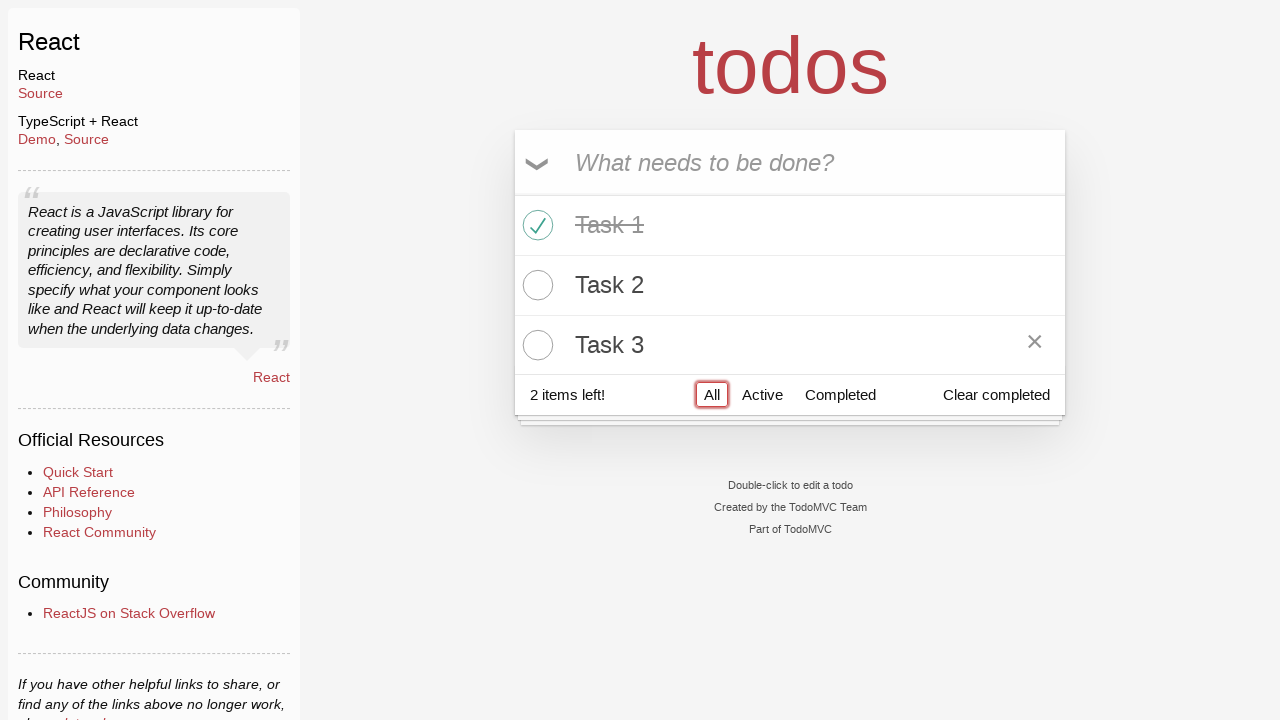